Tests dropdown selection functionality by selecting options by index, visible text, and value from a dropdown element

Starting URL: https://rahulshettyacademy.com/AutomationPractice/

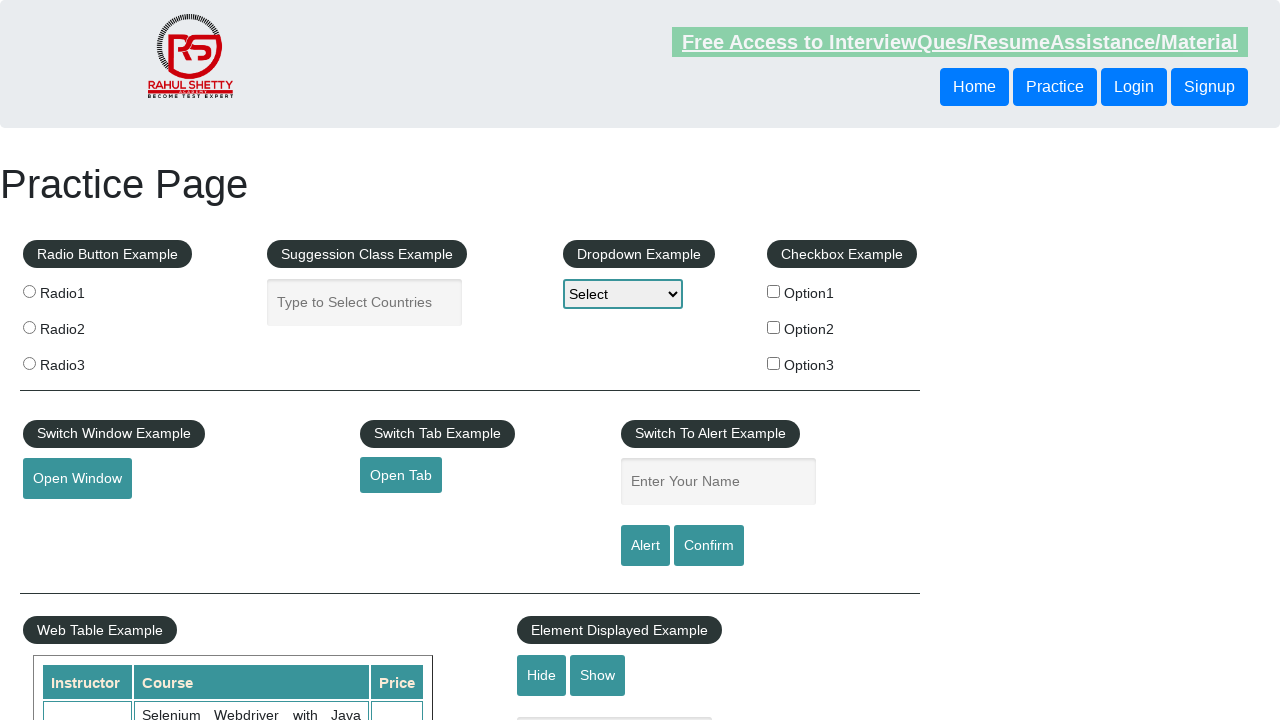

Selected dropdown option by index 3 (Option3) on #dropdown-class-example
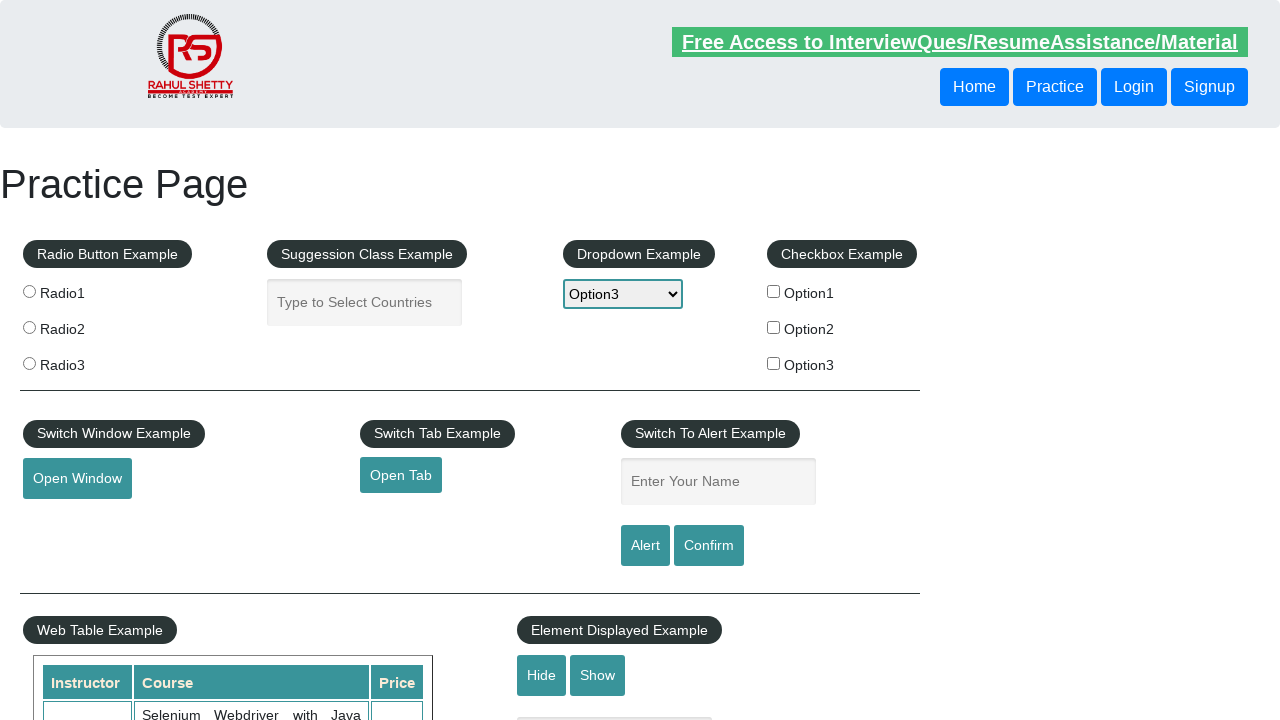

Waited 500ms for dropdown selection to register
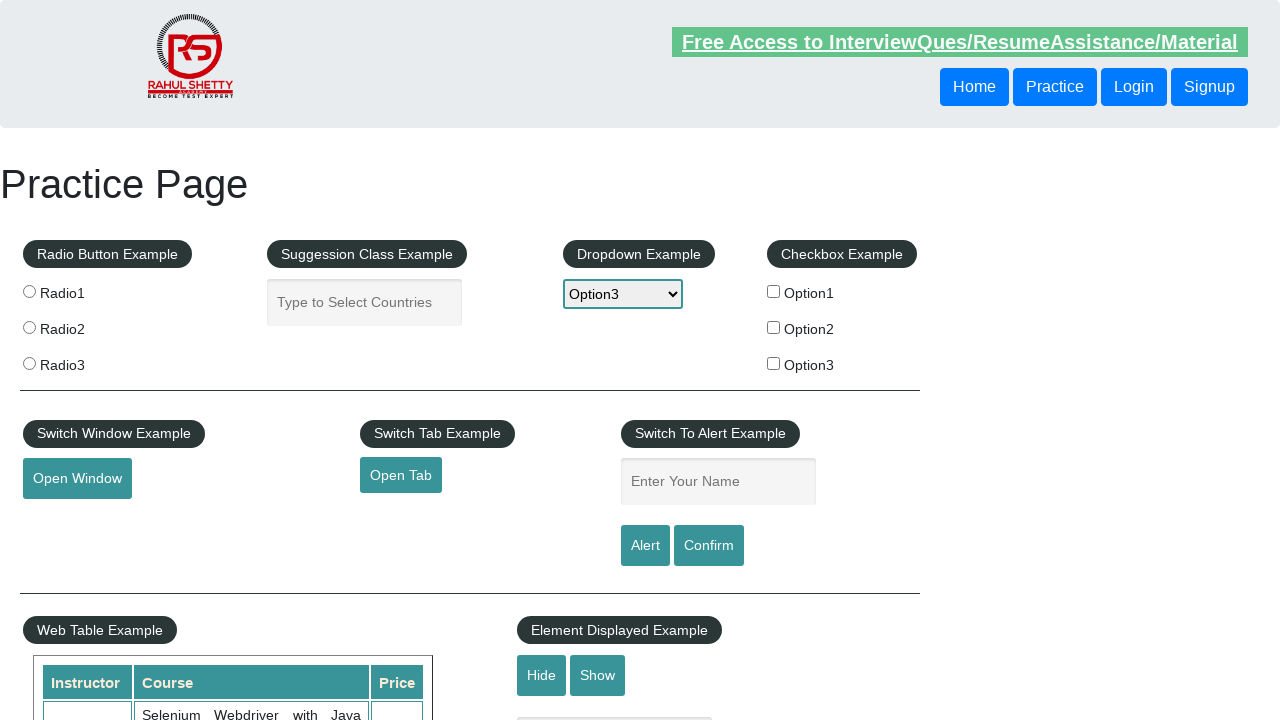

Selected dropdown option by visible text 'Option2' on #dropdown-class-example
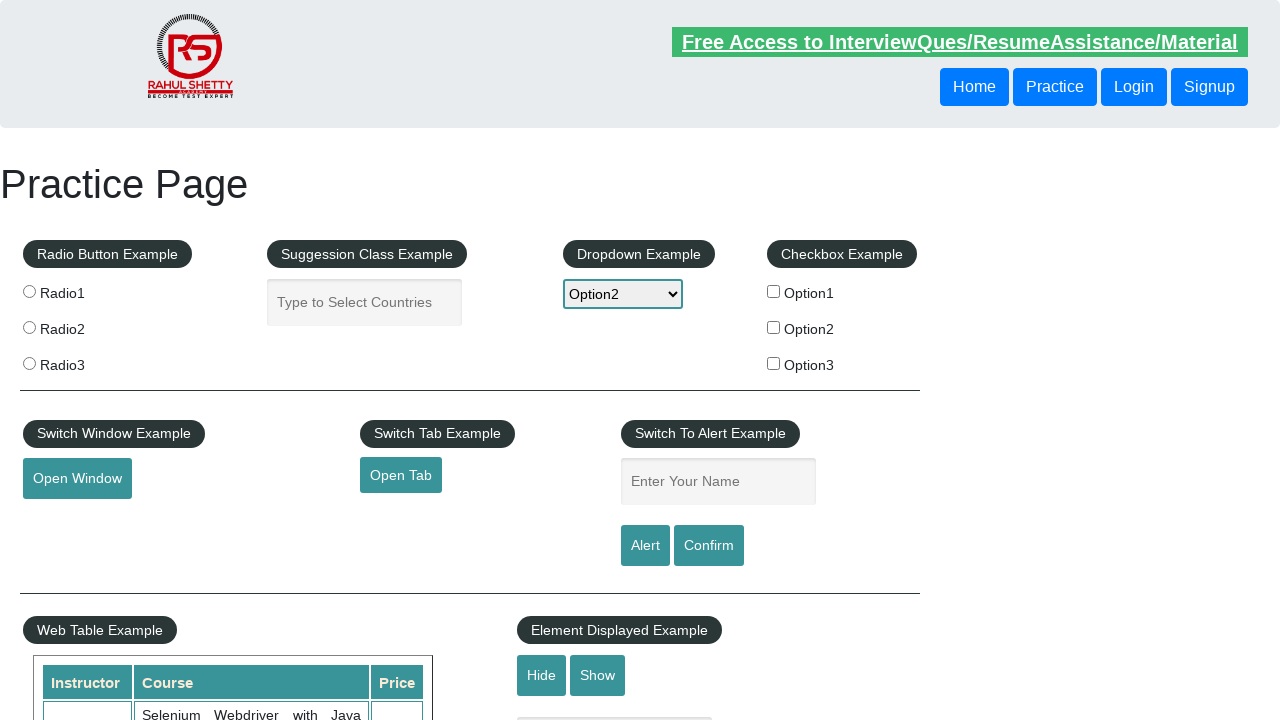

Waited 500ms for dropdown selection to register
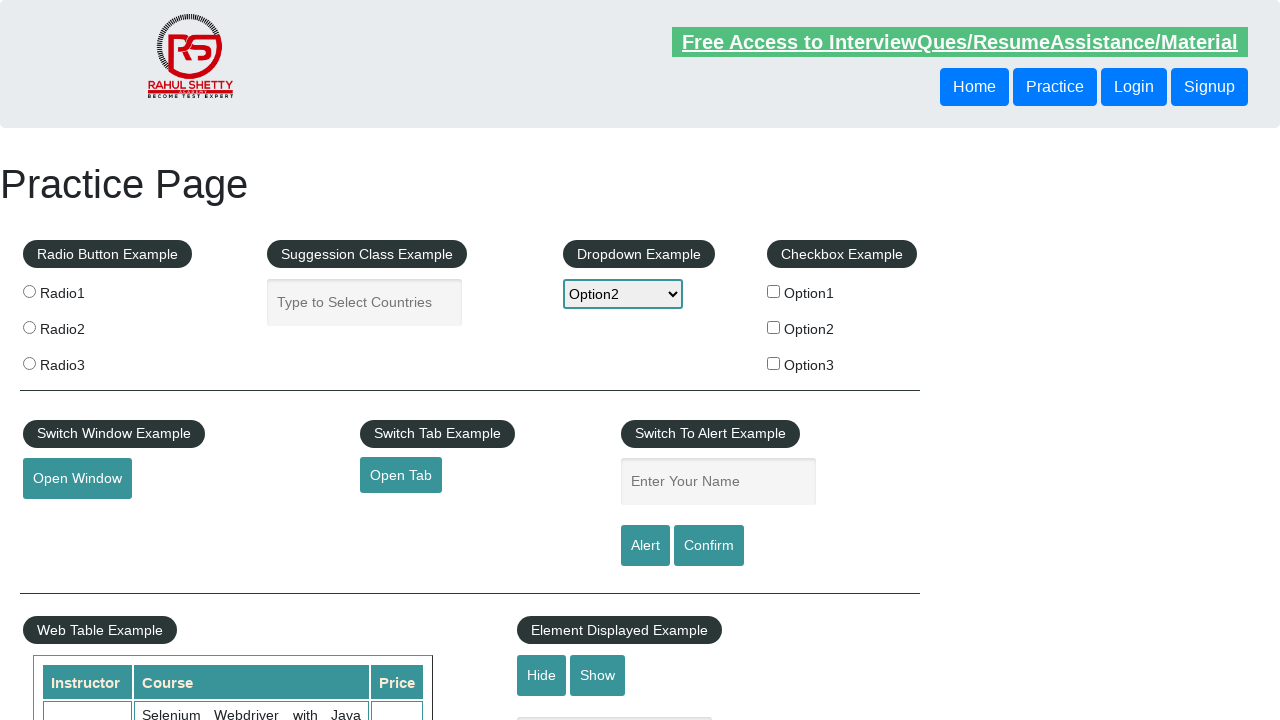

Selected dropdown option by value 'option1' on #dropdown-class-example
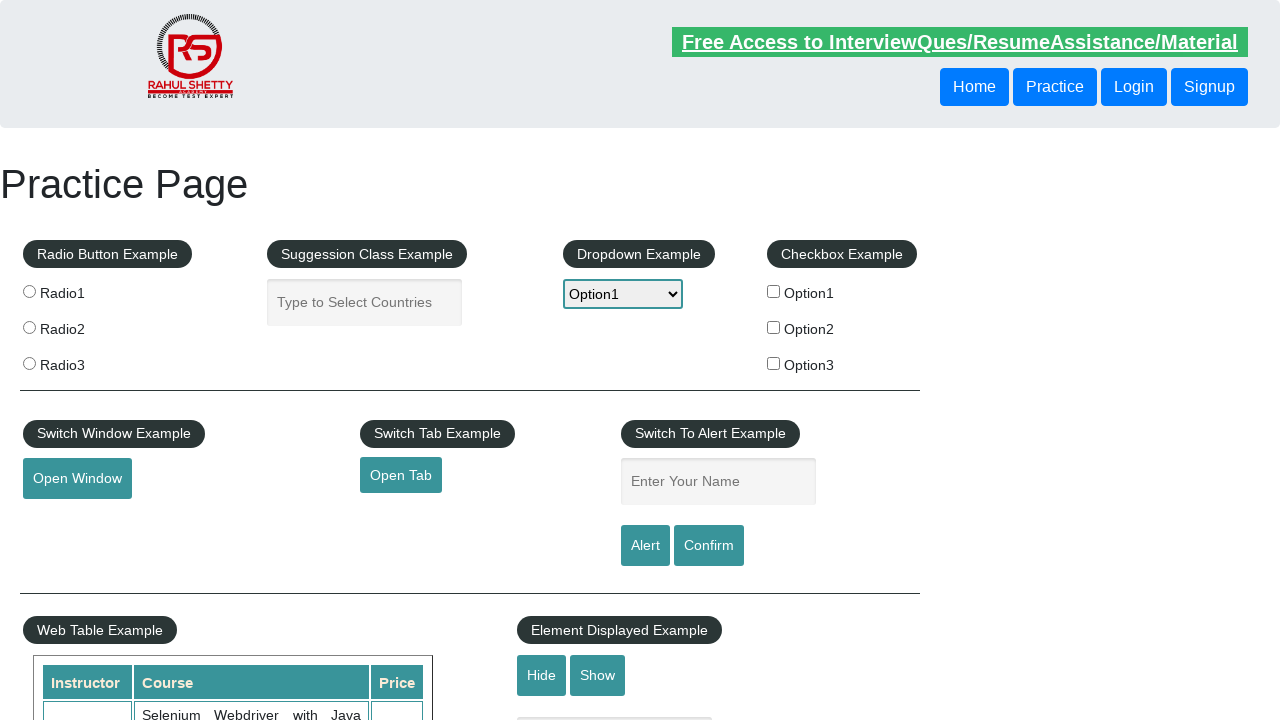

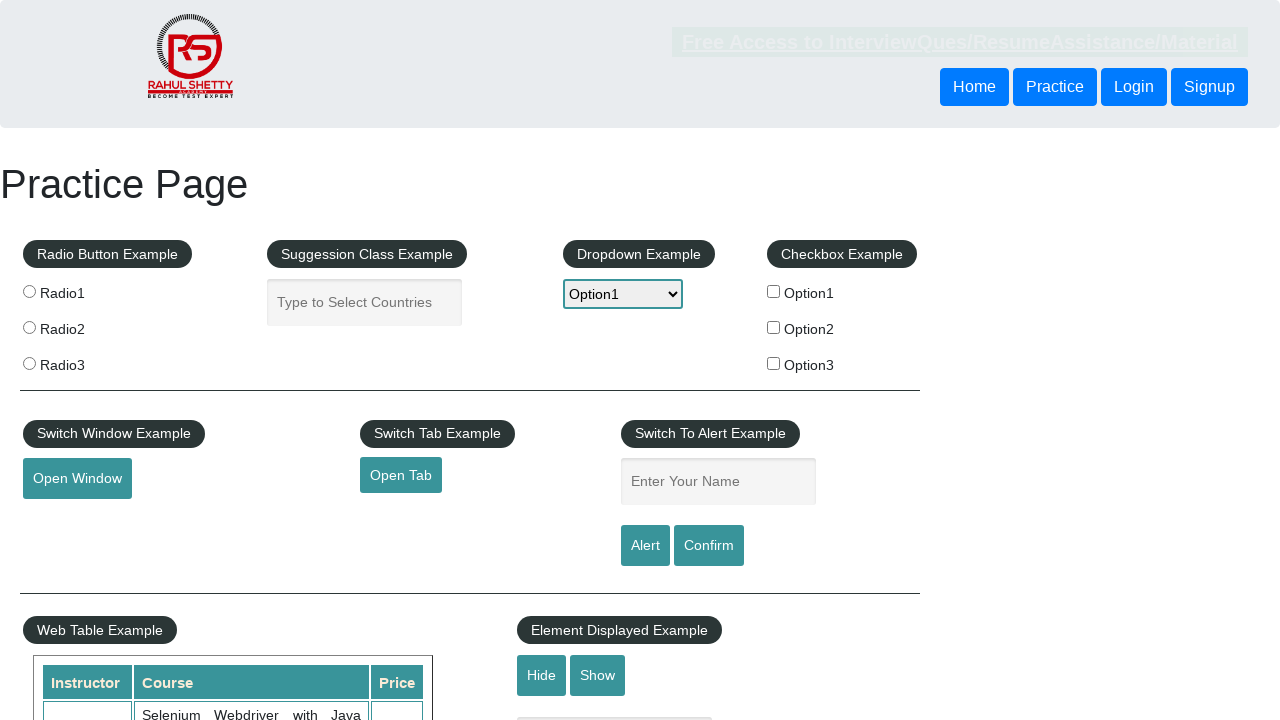